Searches for a specific grocery item by name and adds it to the cart on an e-commerce practice site

Starting URL: https://rahulshettyacademy.com/seleniumPractise/

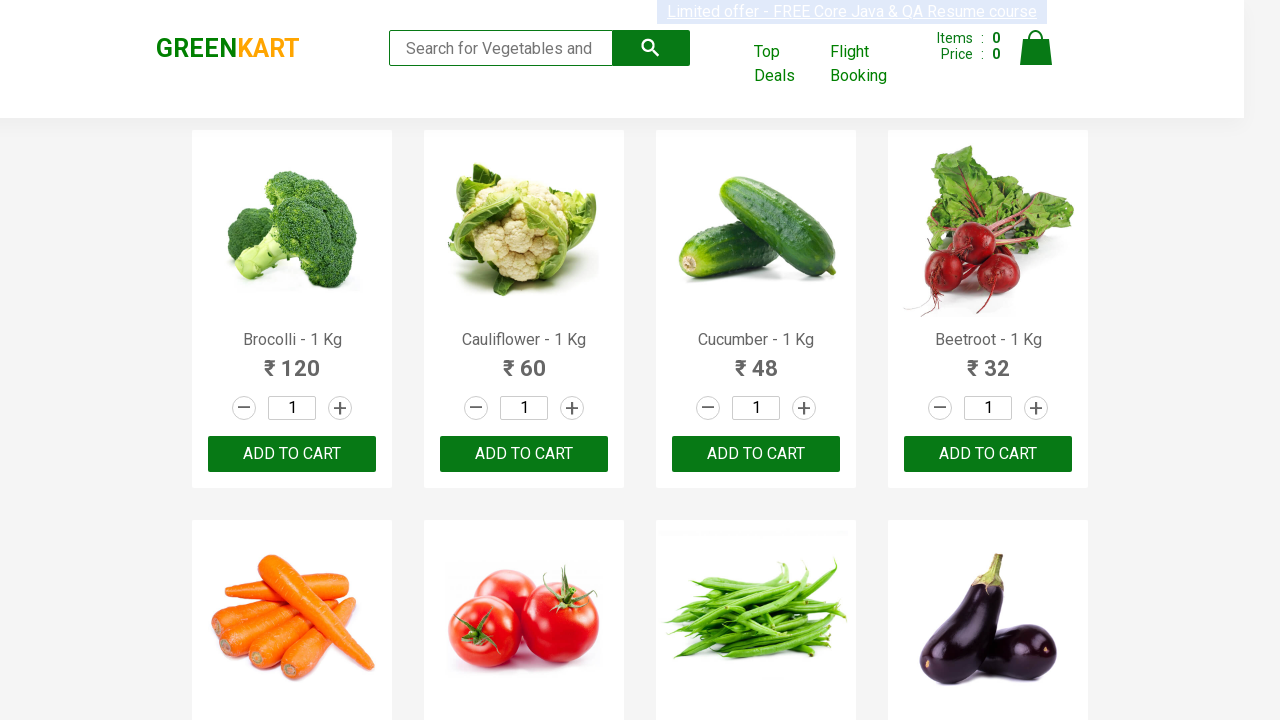

Retrieved all product name elements from the page
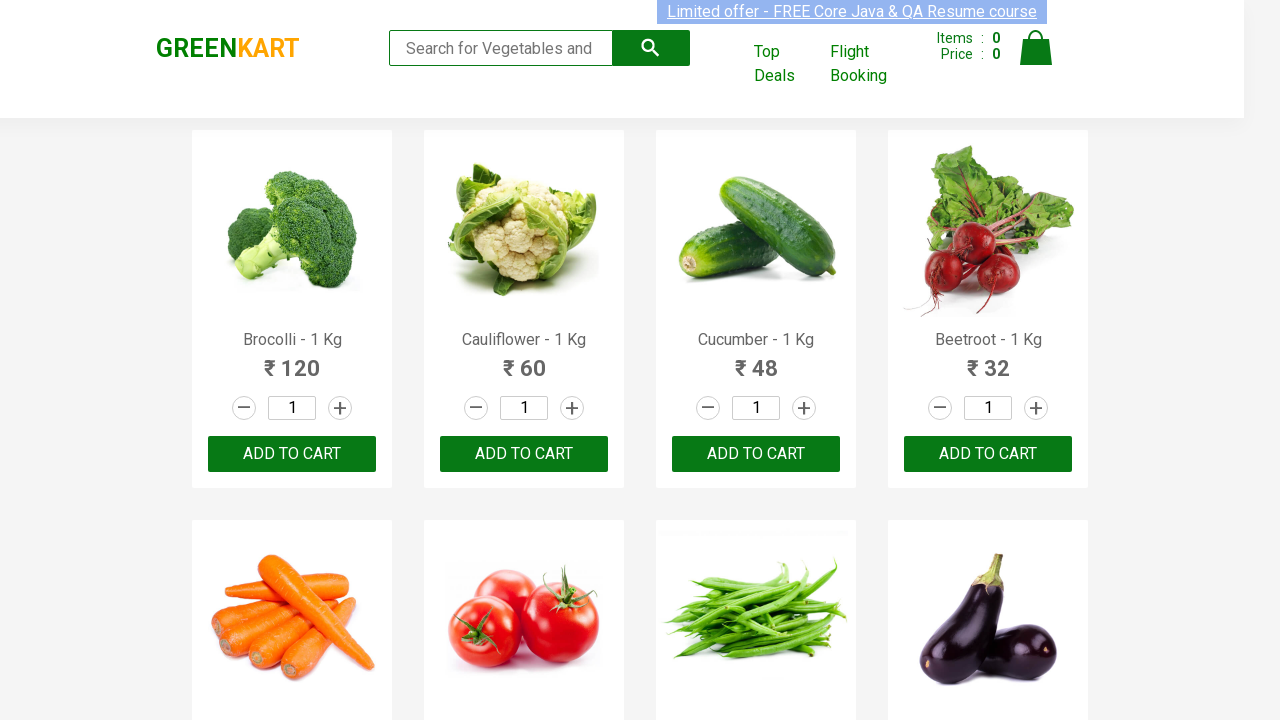

Retrieved product text: Brocolli - 1 Kg
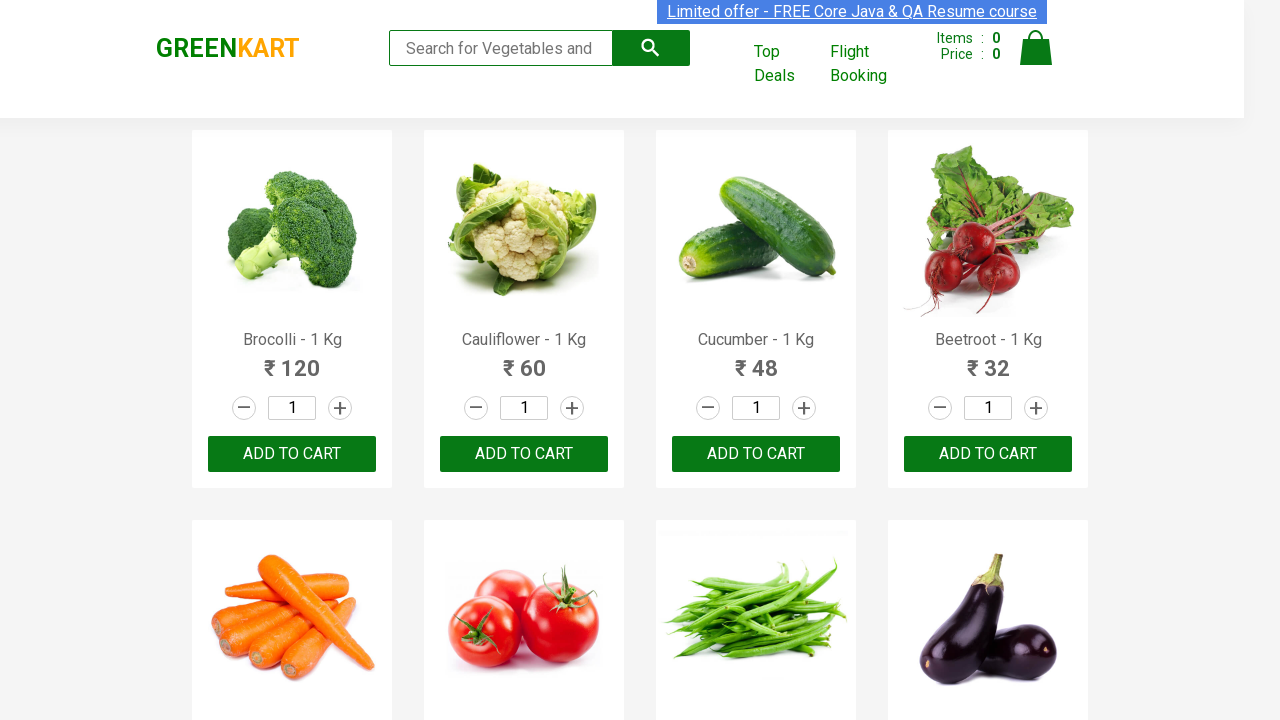

Retrieved product text: Cauliflower - 1 Kg
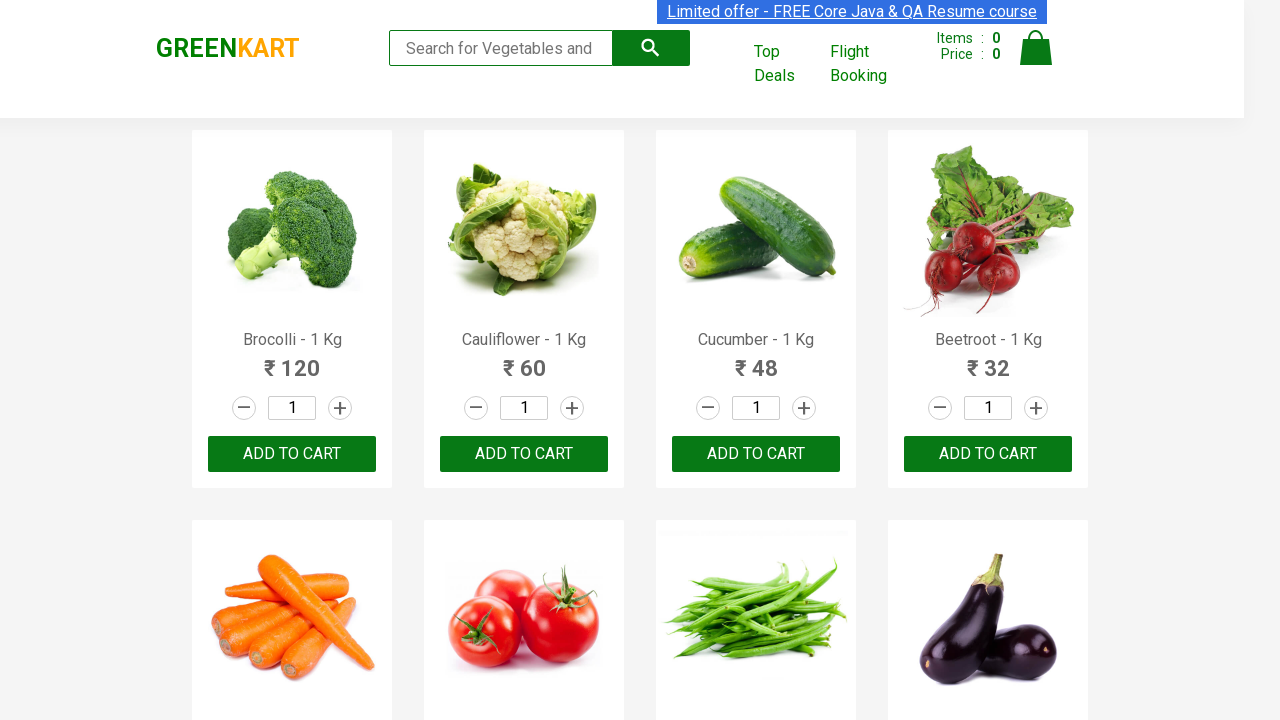

Retrieved product text: Cucumber - 1 Kg
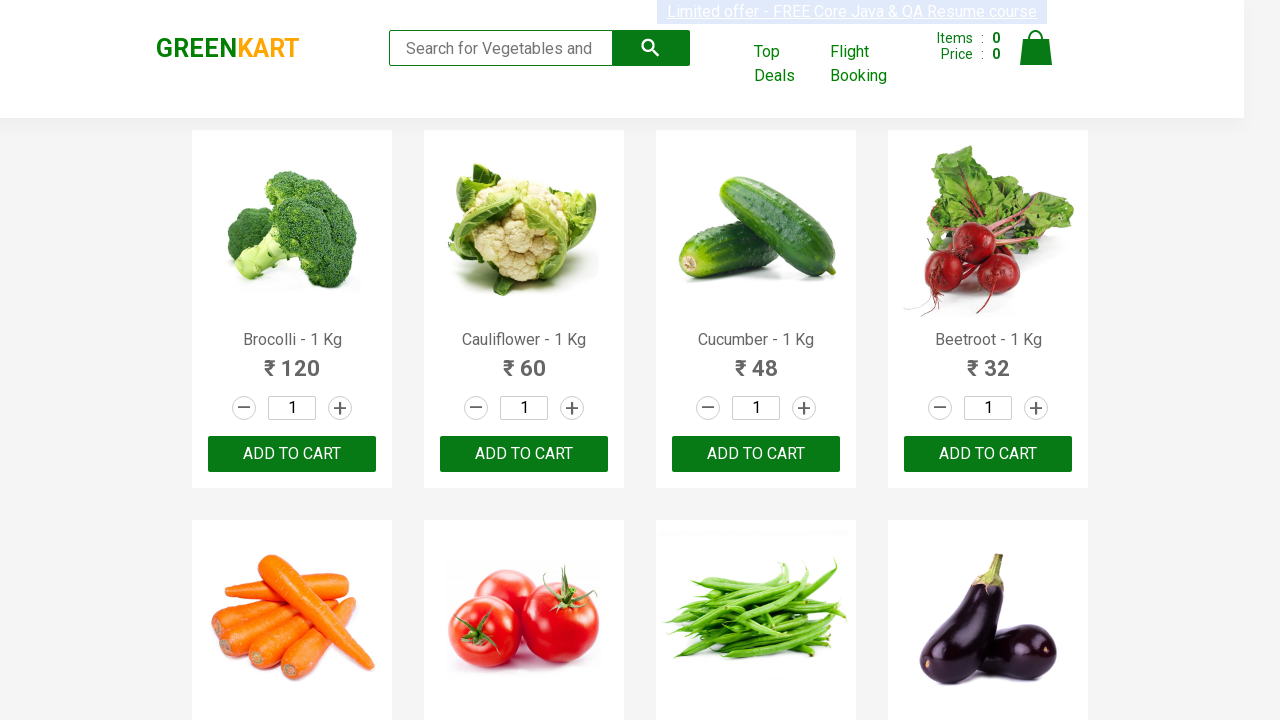

Retrieved product text: Beetroot - 1 Kg
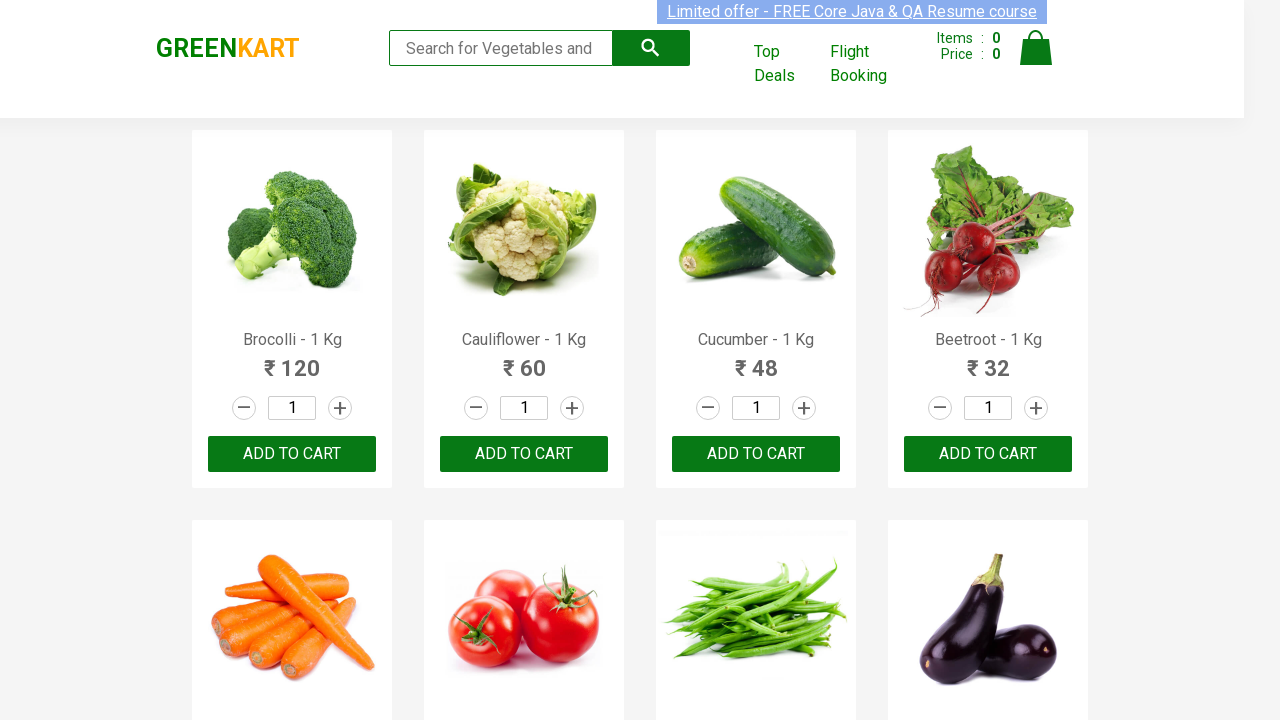

Retrieved product text: Carrot - 1 Kg
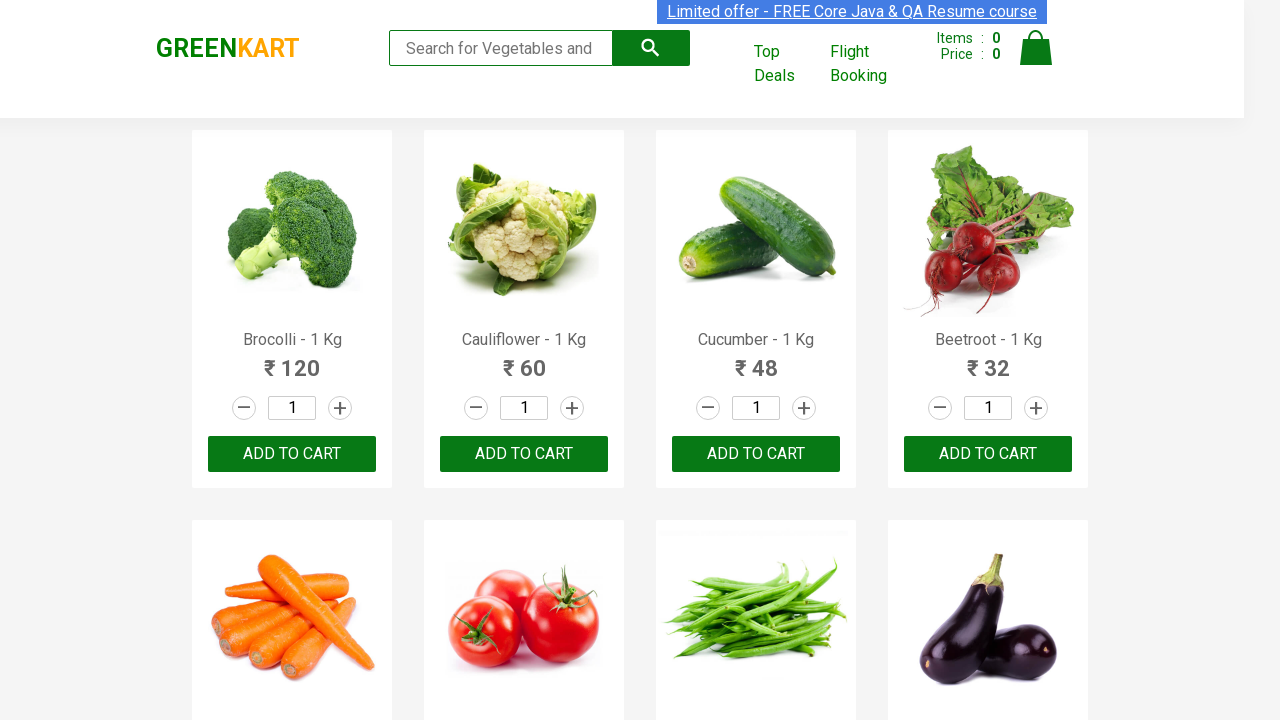

Retrieved product text: Tomato - 1 Kg
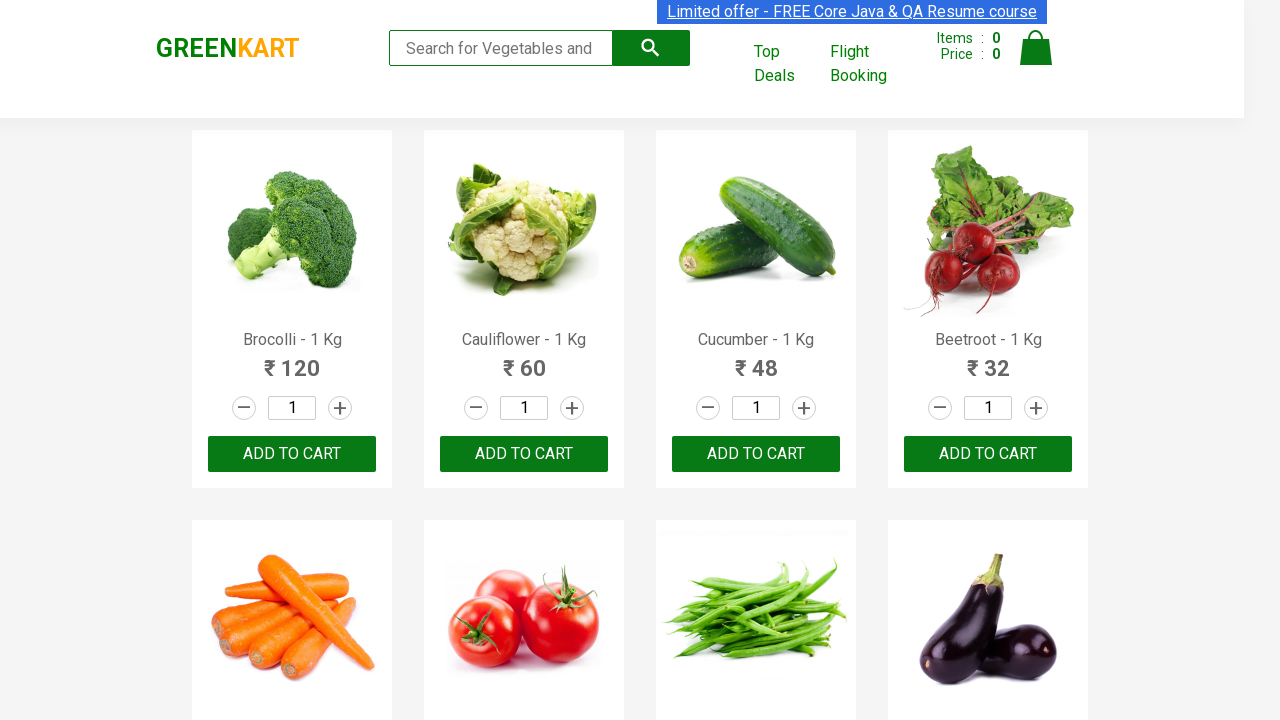

Retrieved product text: Beans - 1 Kg
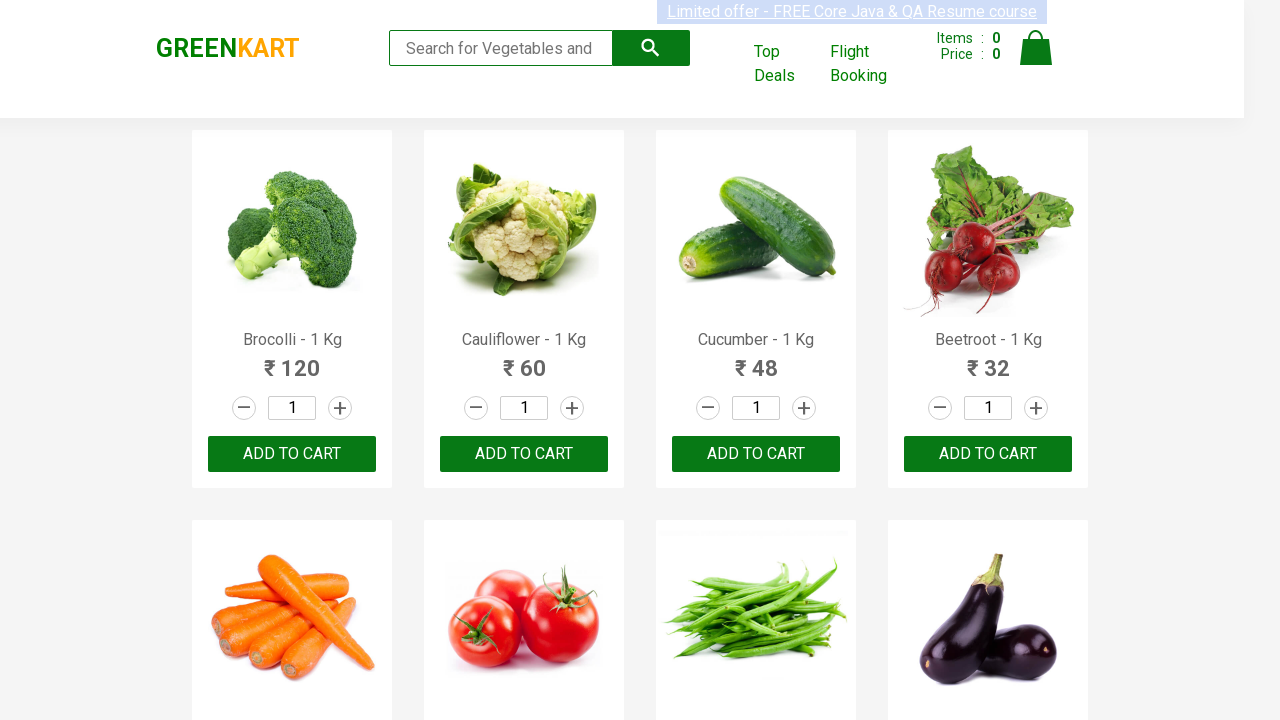

Retrieved product text: Brinjal - 1 Kg
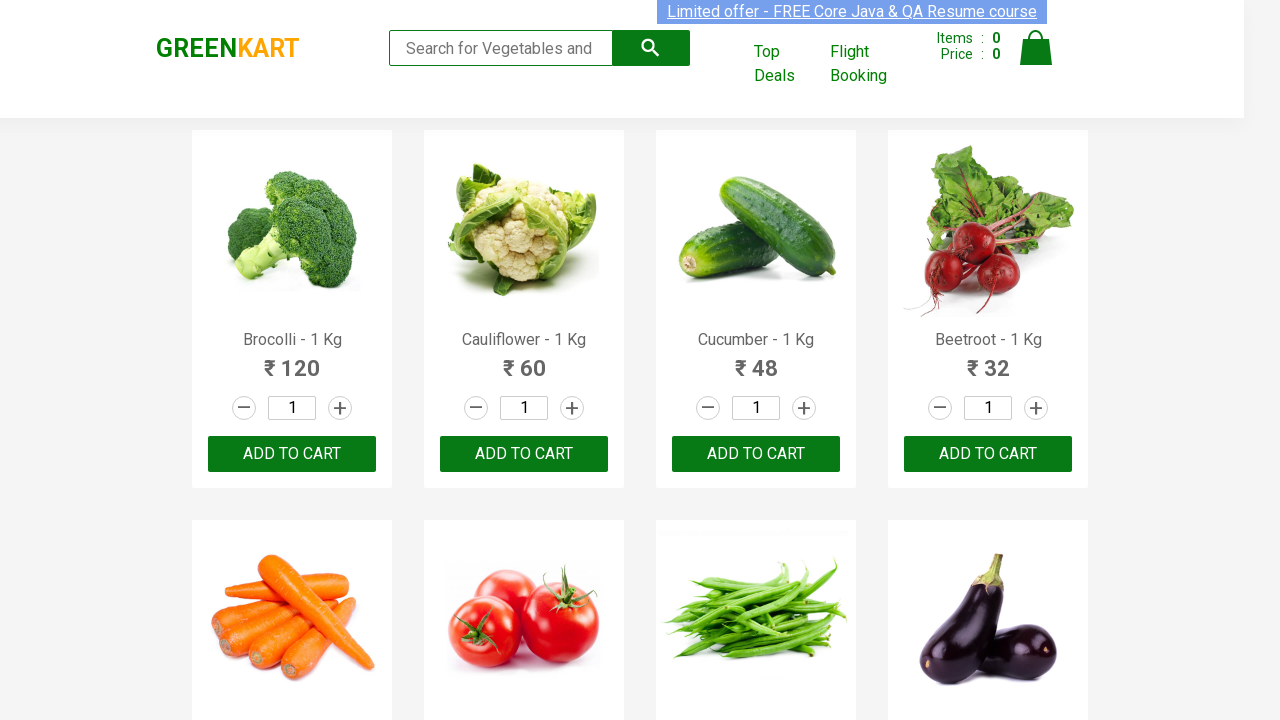

Retrieved product text: Capsicum
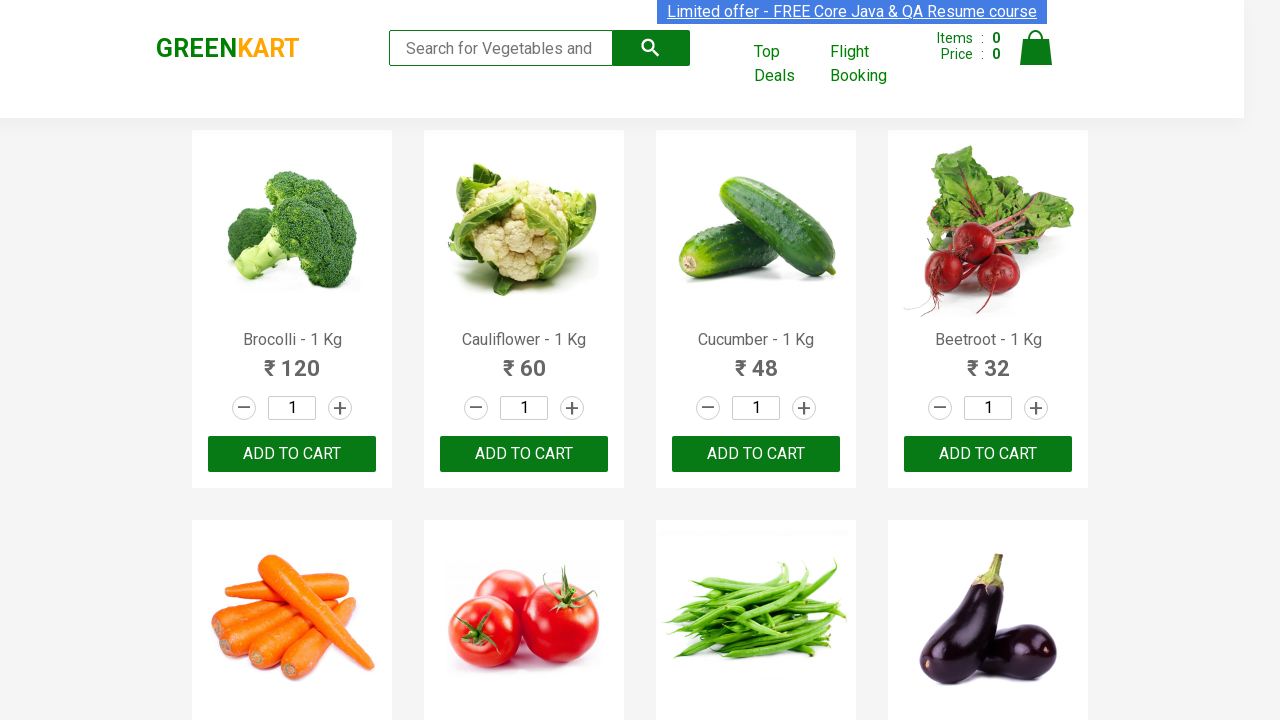

Retrieved product text: Mushroom - 1 Kg
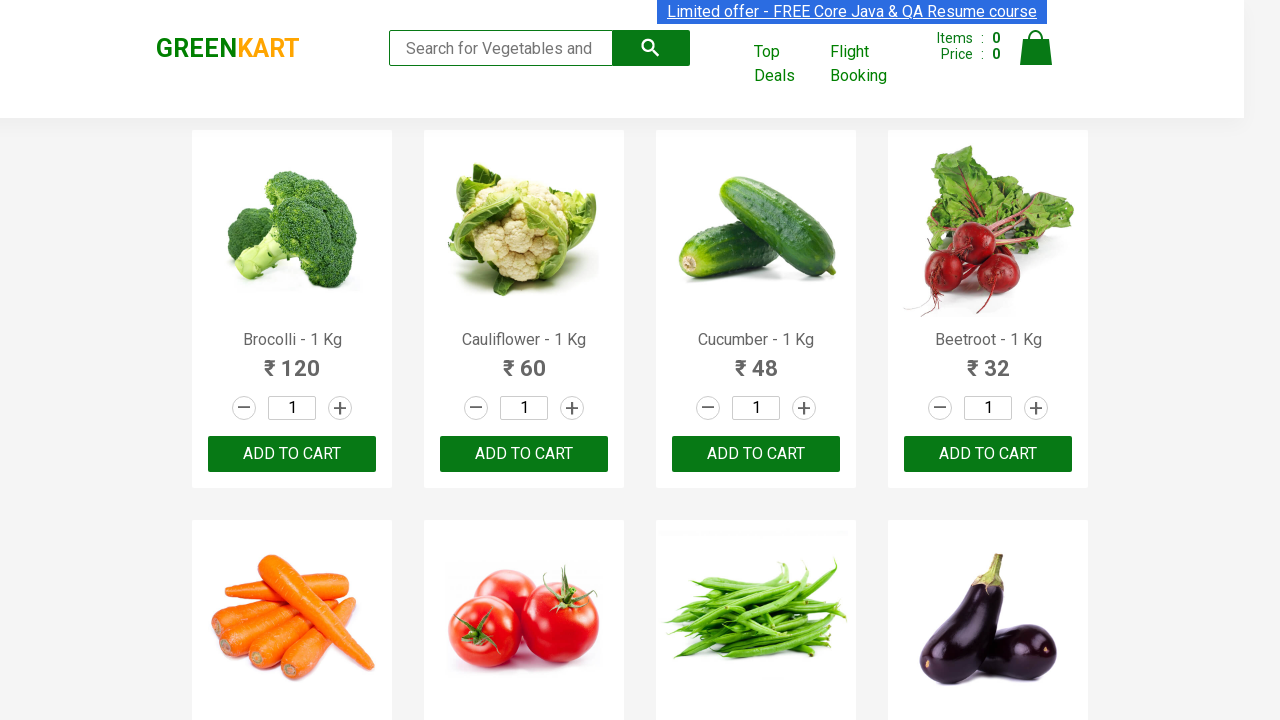

Retrieved product text: Potato - 1 Kg
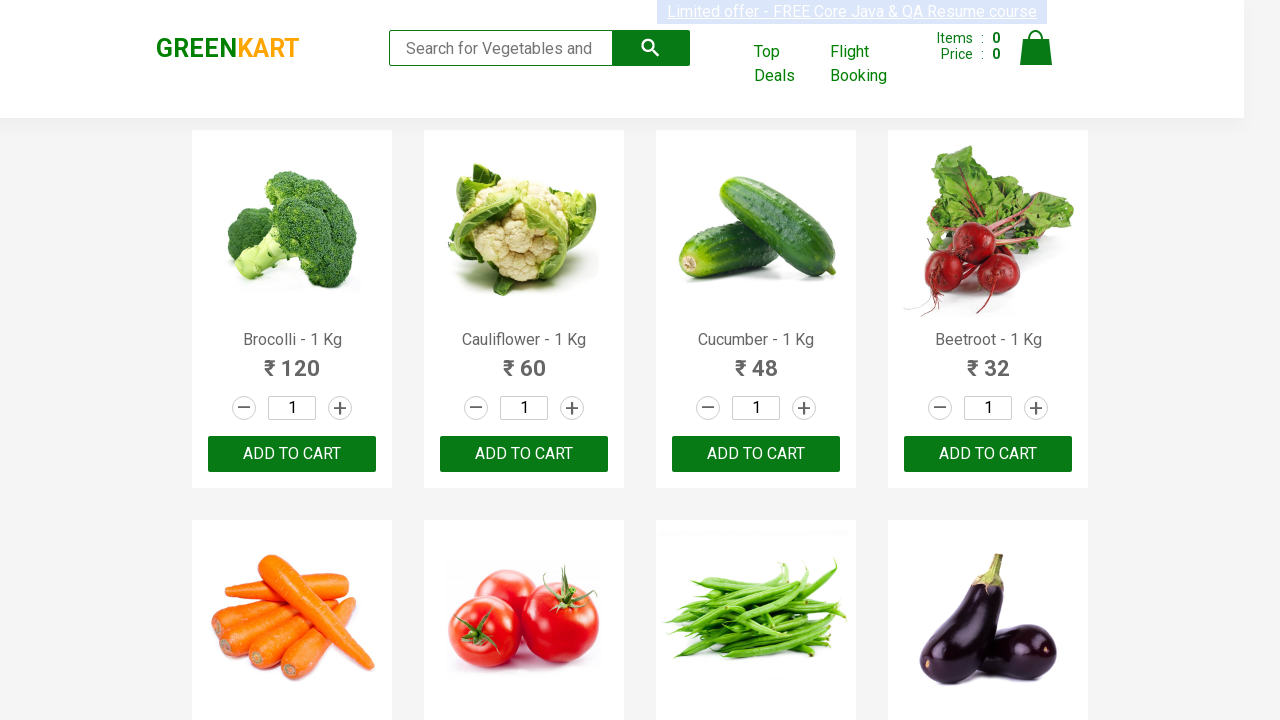

Retrieved product text: Pumpkin - 1 Kg
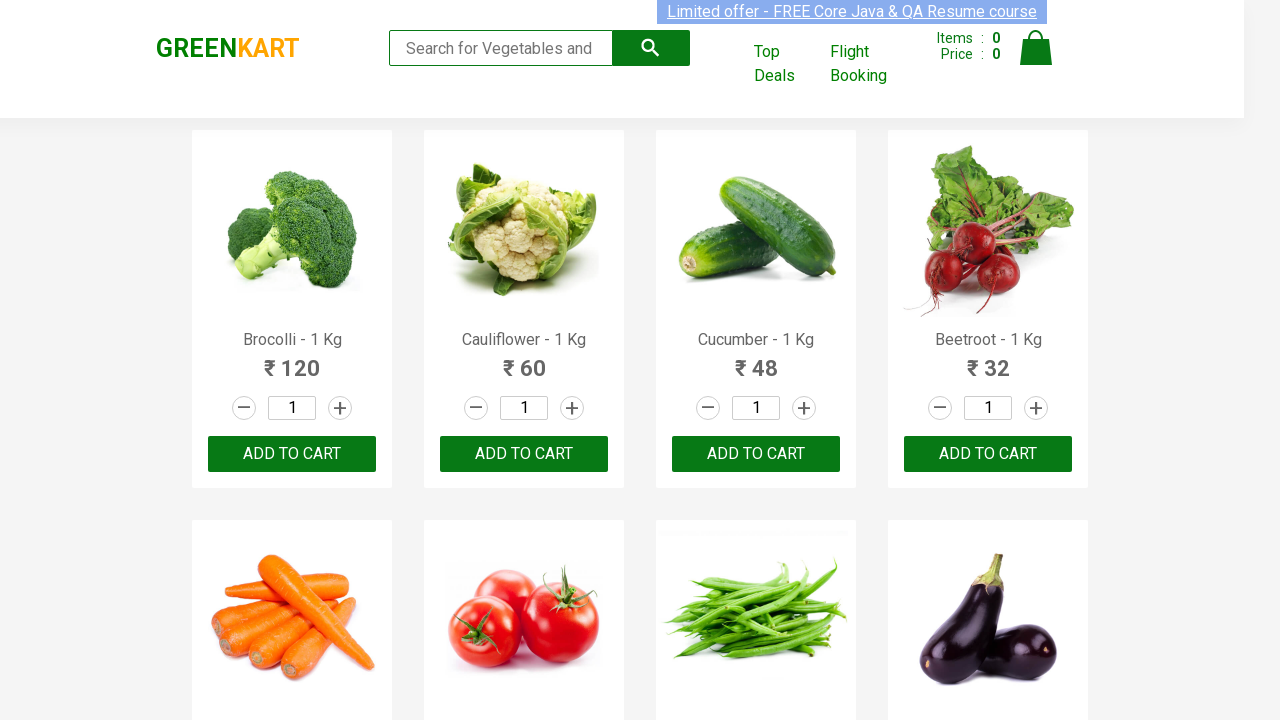

Retrieved product text: Corn - 1 Kg
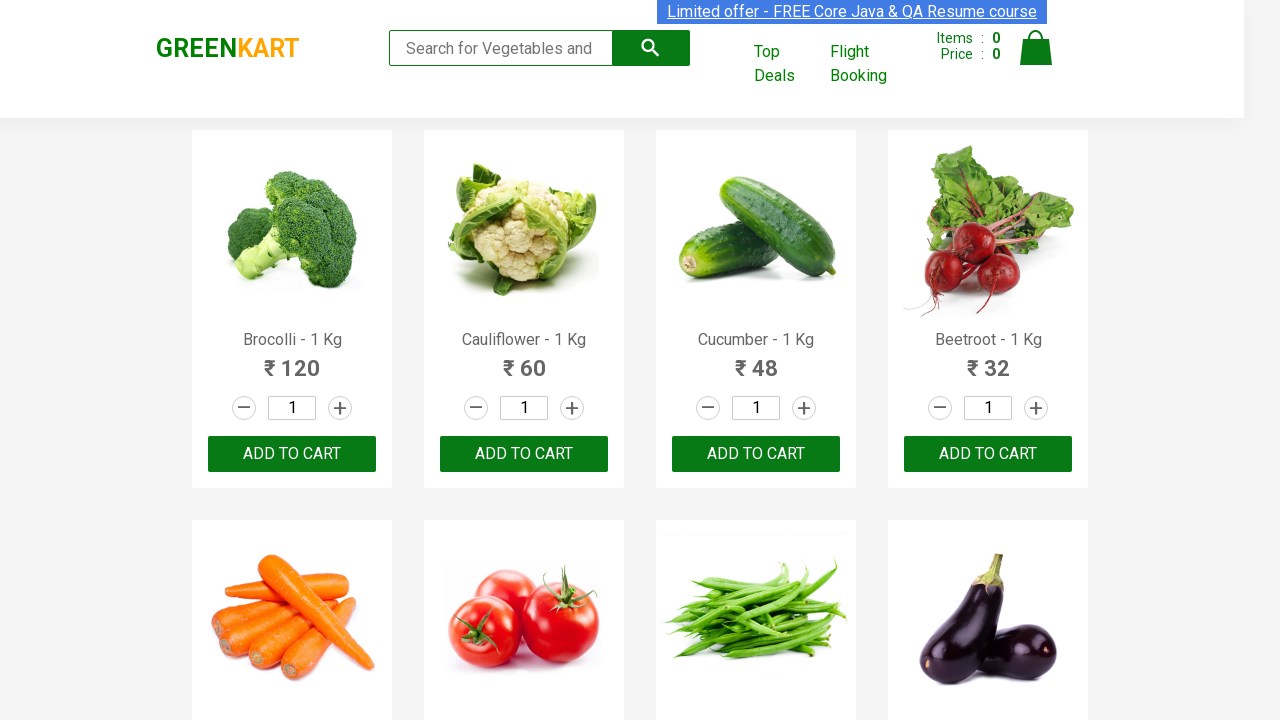

Retrieved product text: Onion - 1 Kg
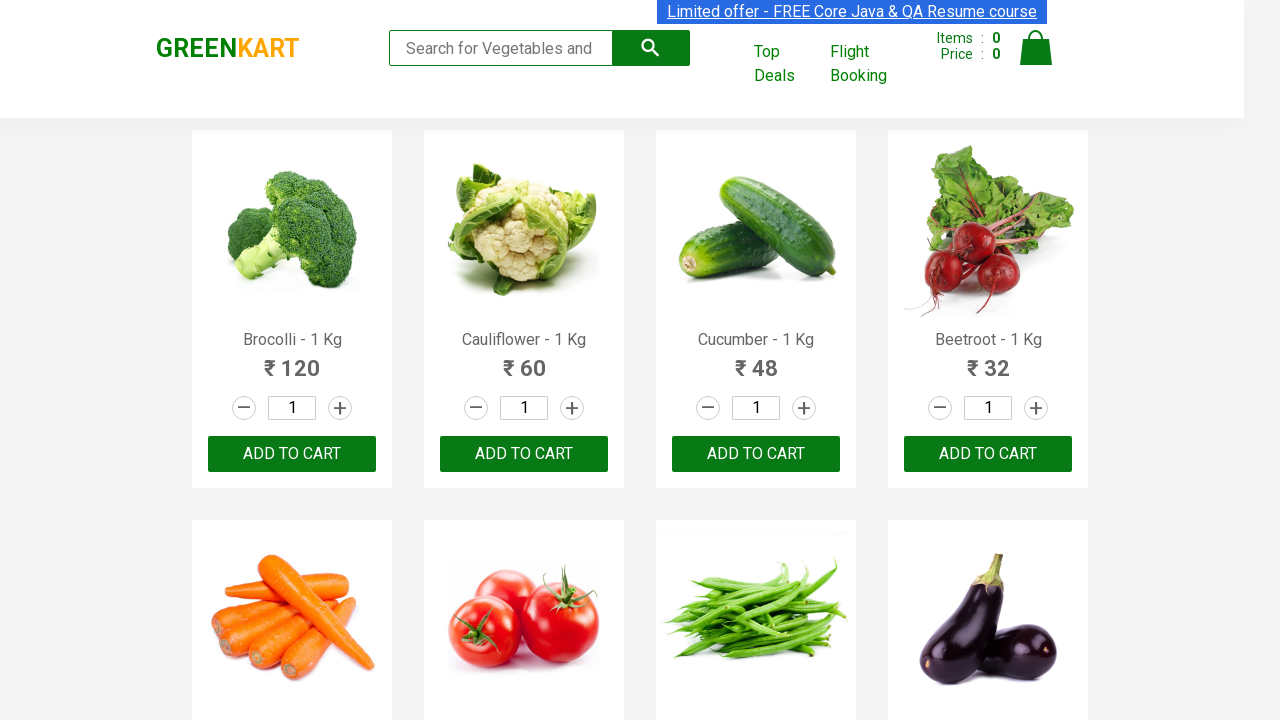

Retrieved product text: Apple - 1 Kg
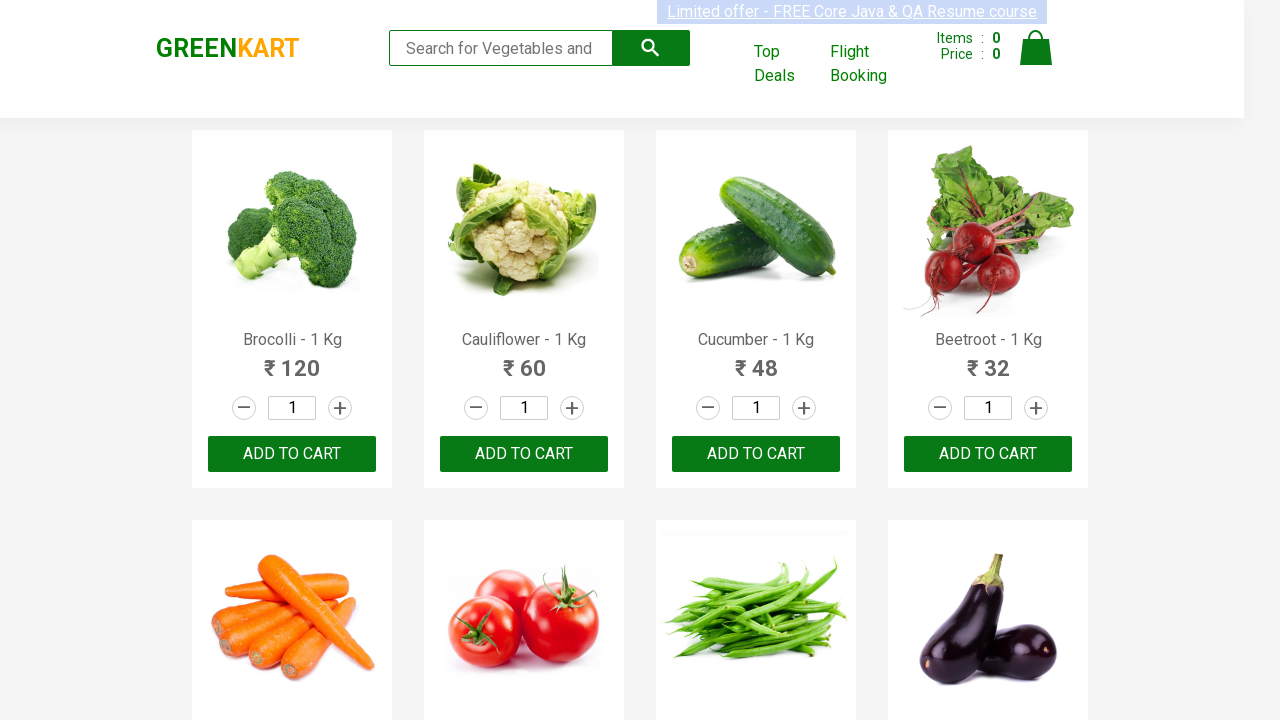

Clicked 'Add to cart' button for product 'Apple - 1 Kg' at (756, 360) on .product-action button >> nth=14
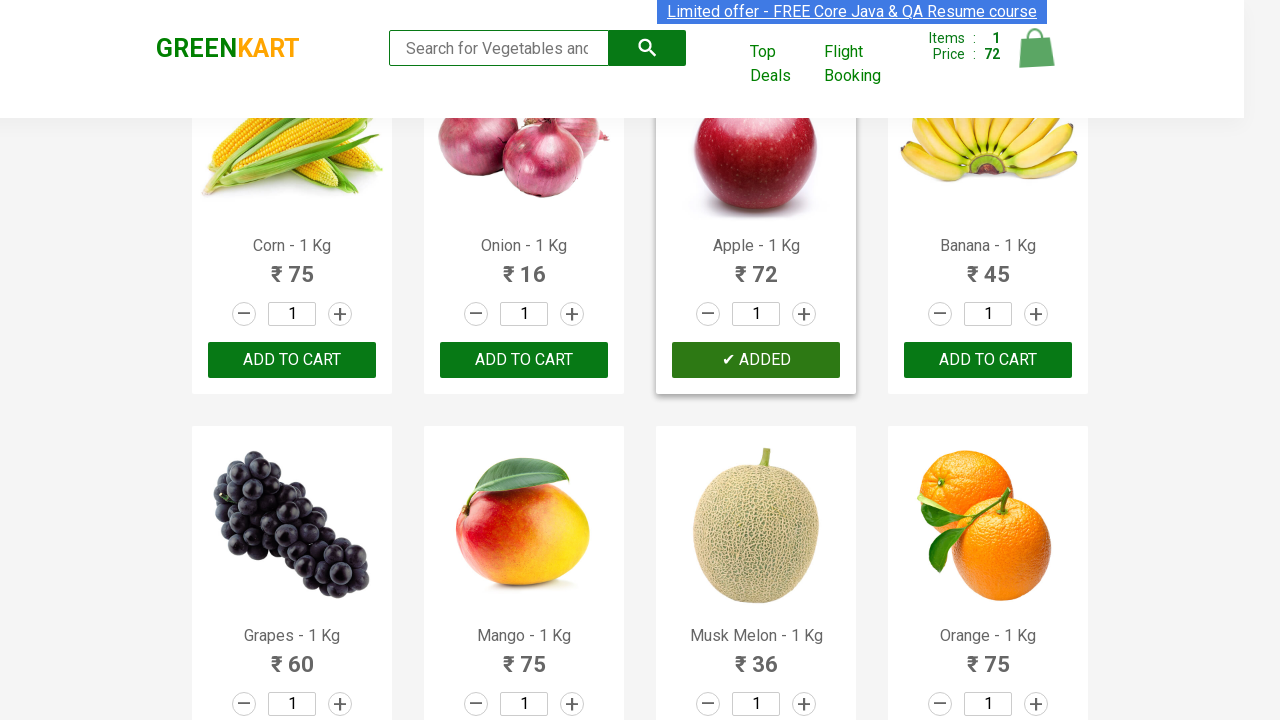

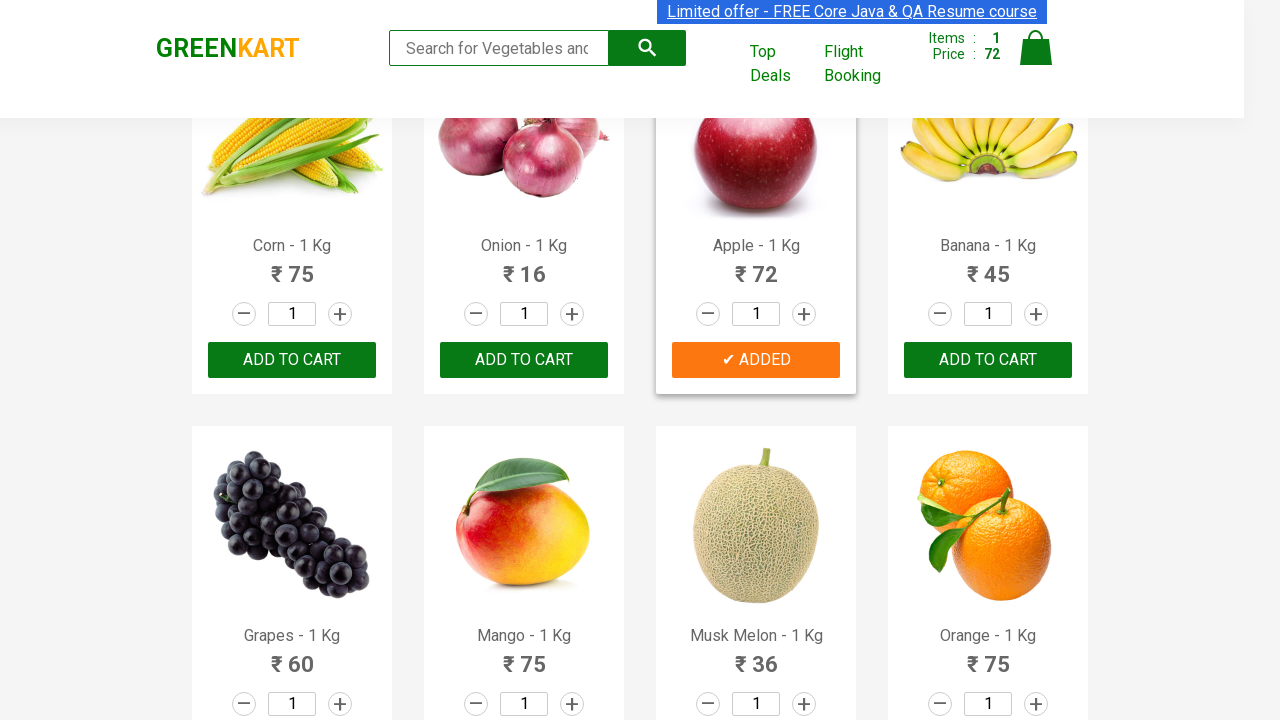